Tests a spell-checking website by entering text into a textarea, clicking the check button, and hovering over detected errors to view correction suggestions.

Starting URL: https://ispravi.me

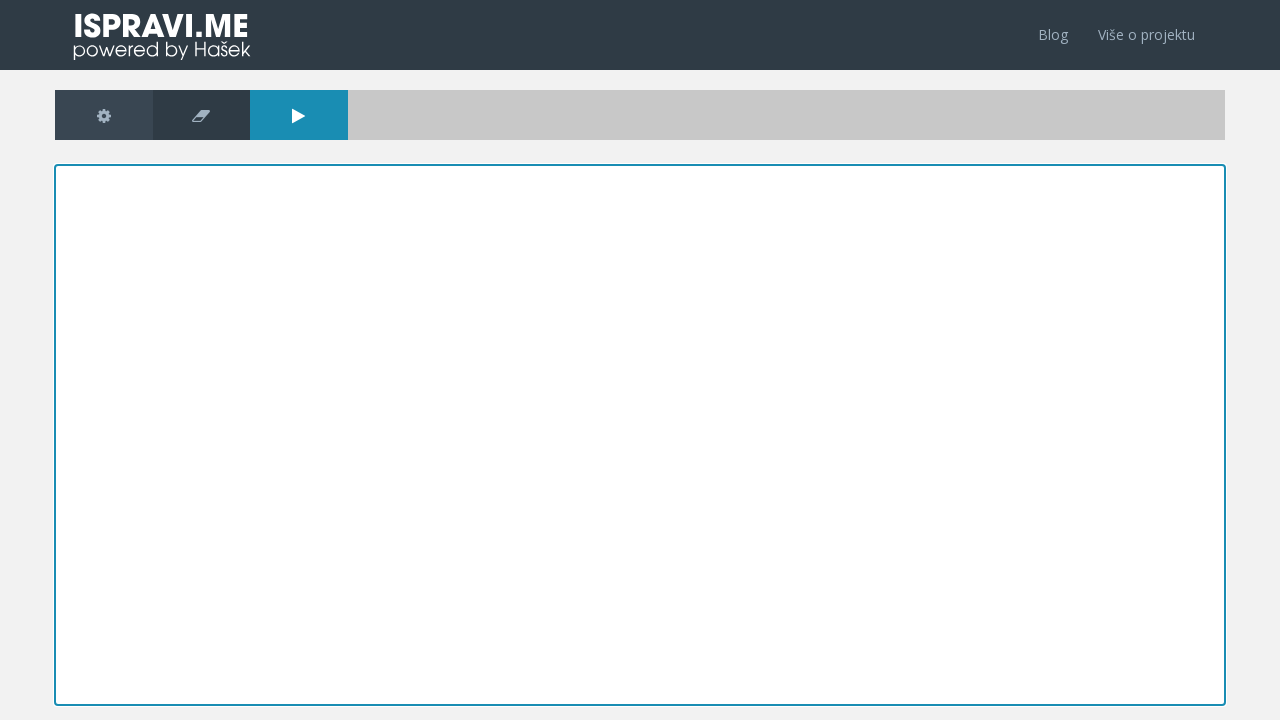

Filled textarea with sample text containing potential spelling errors on #textarea
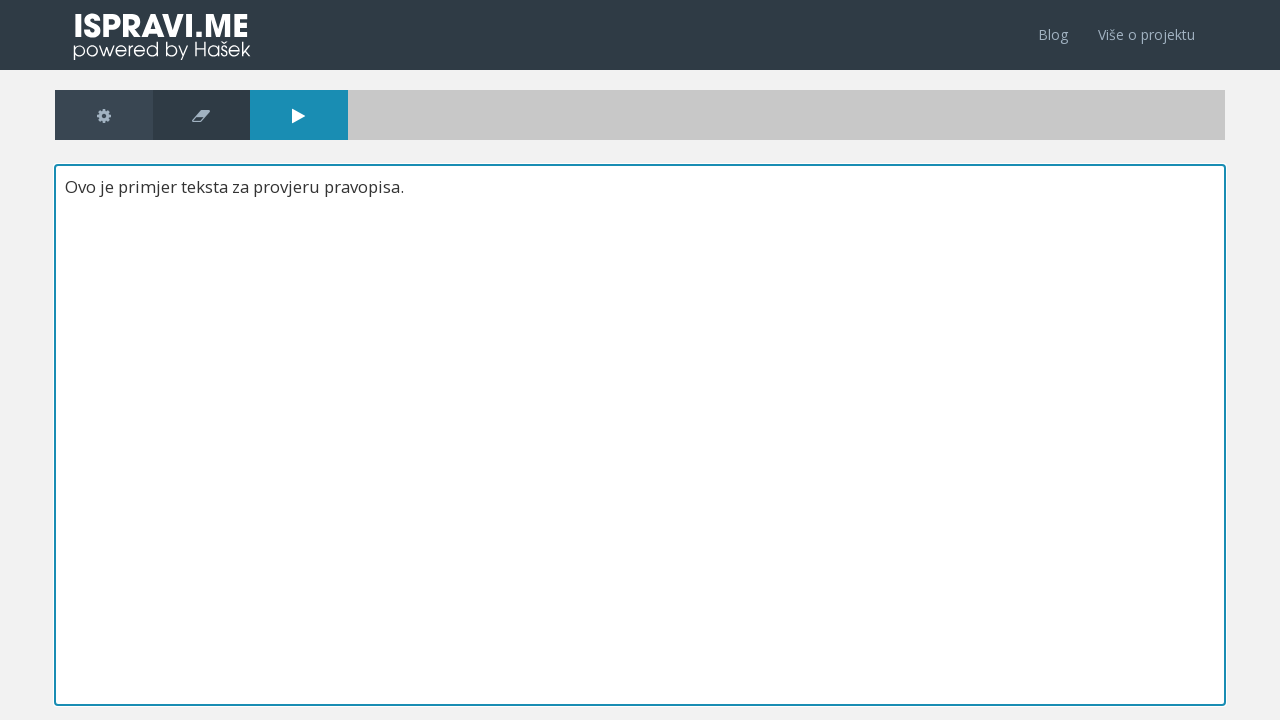

Clicked the check text button at (299, 115) on #checkText
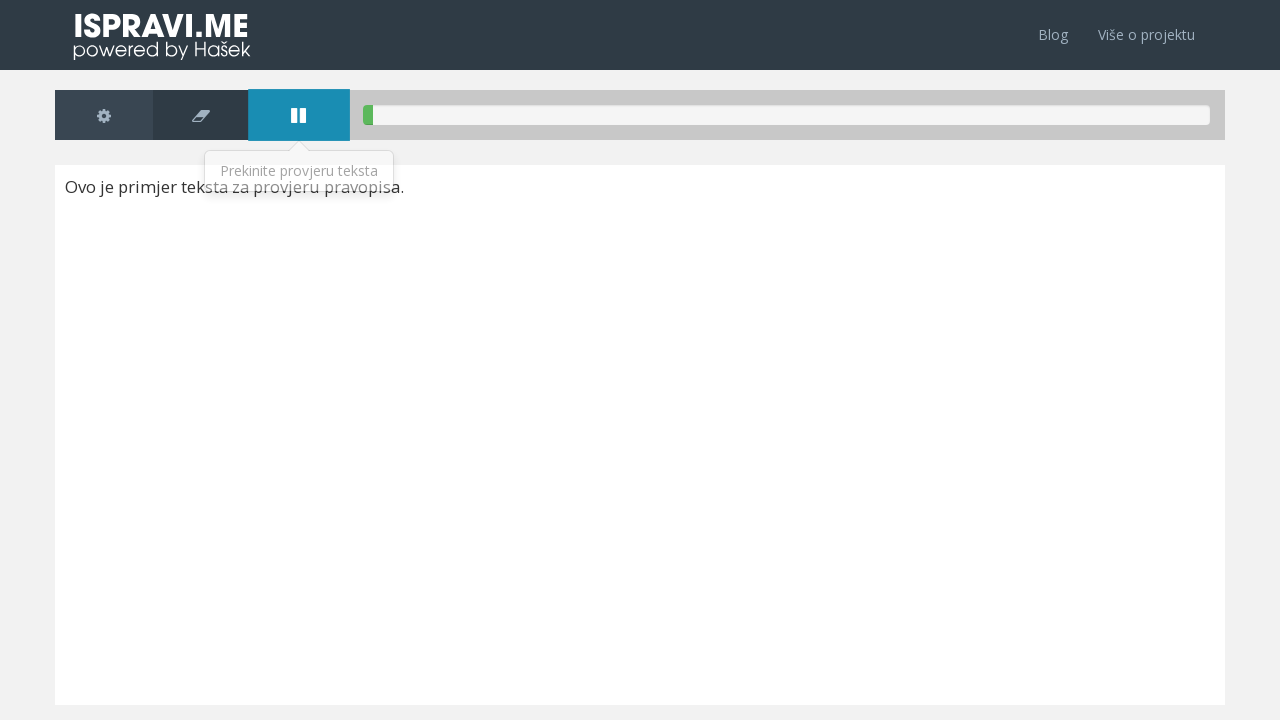

Waited 3 seconds for spell check results to appear
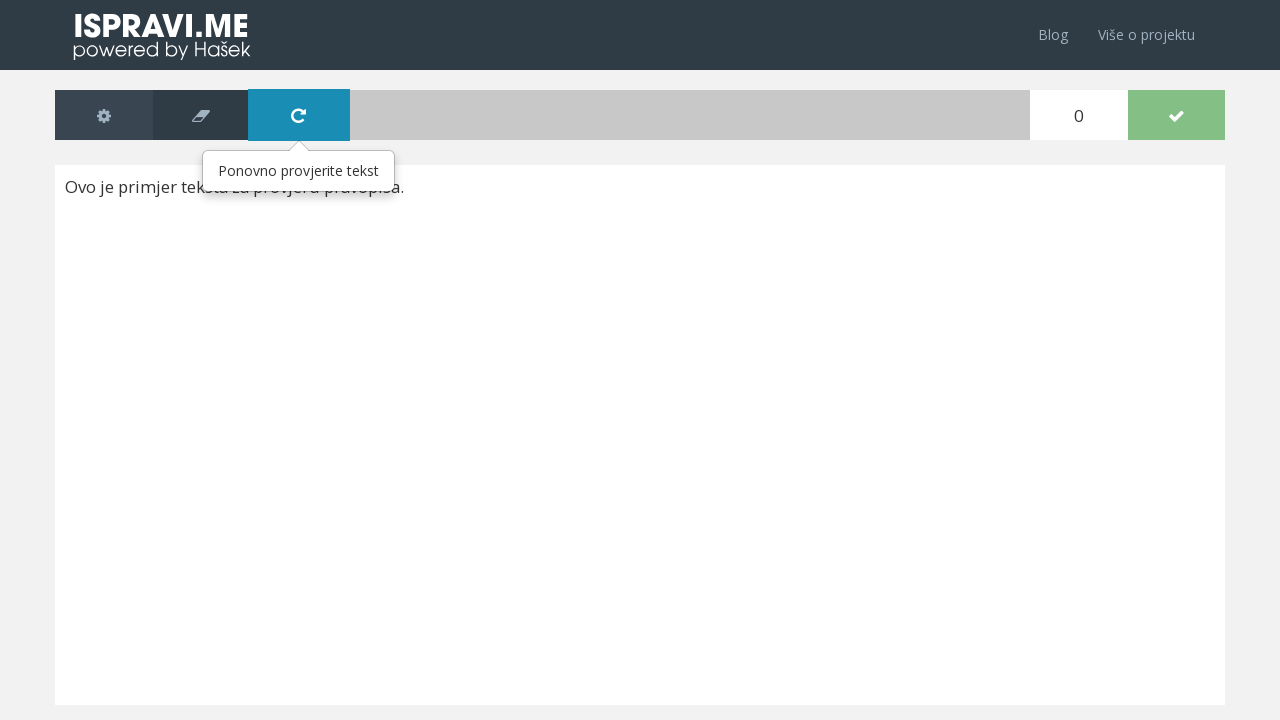

Located all error elements on the page
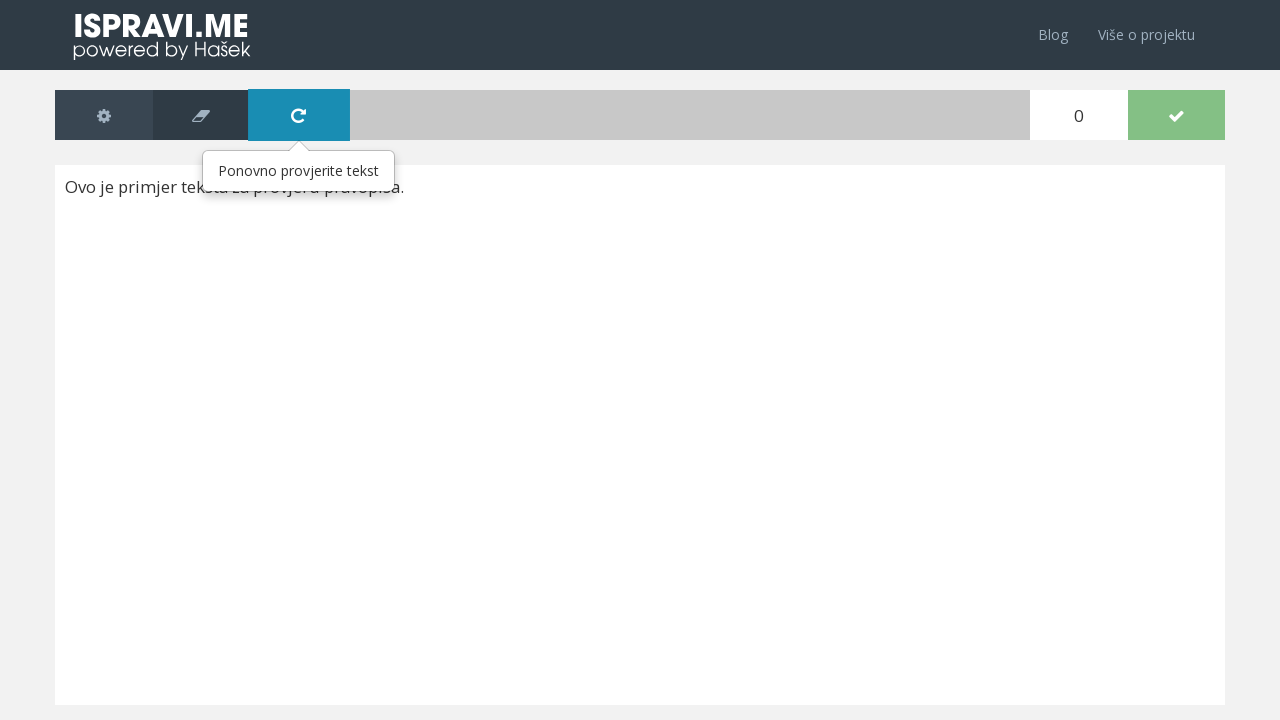

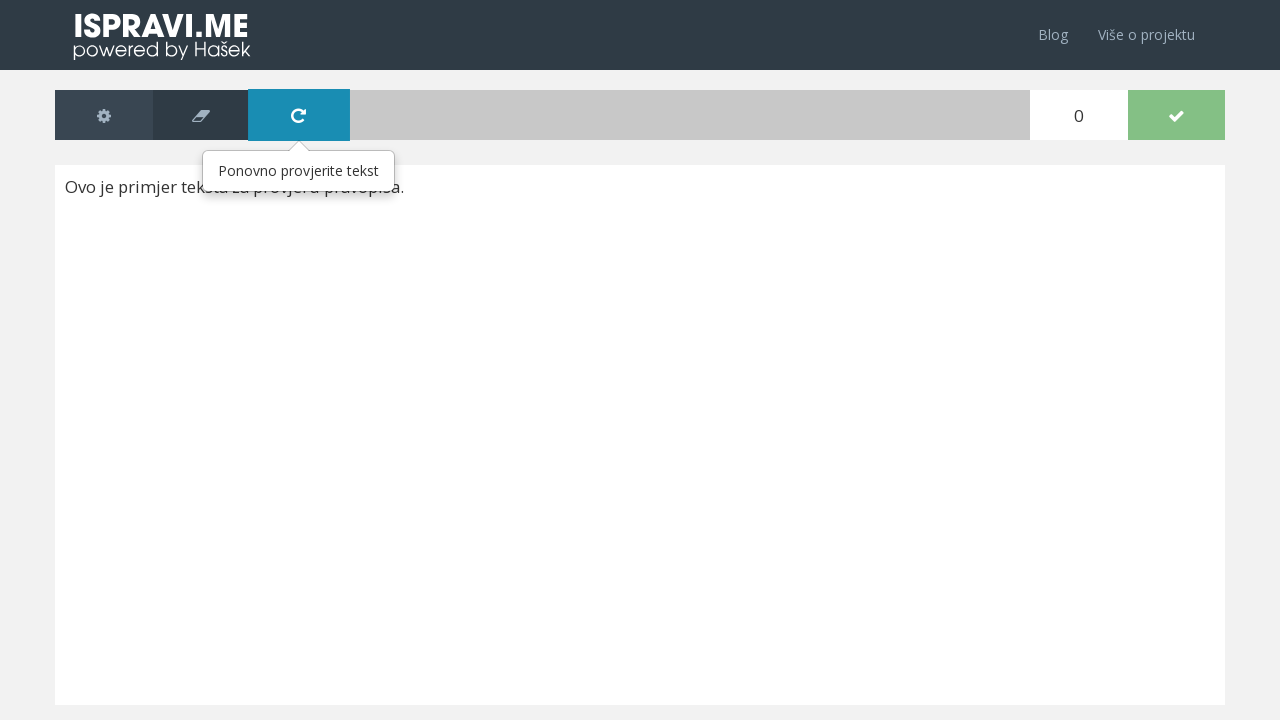